Tests the Python.org website search functionality by entering a search query "pycon" and verifying that results are returned.

Starting URL: http://www.python.org

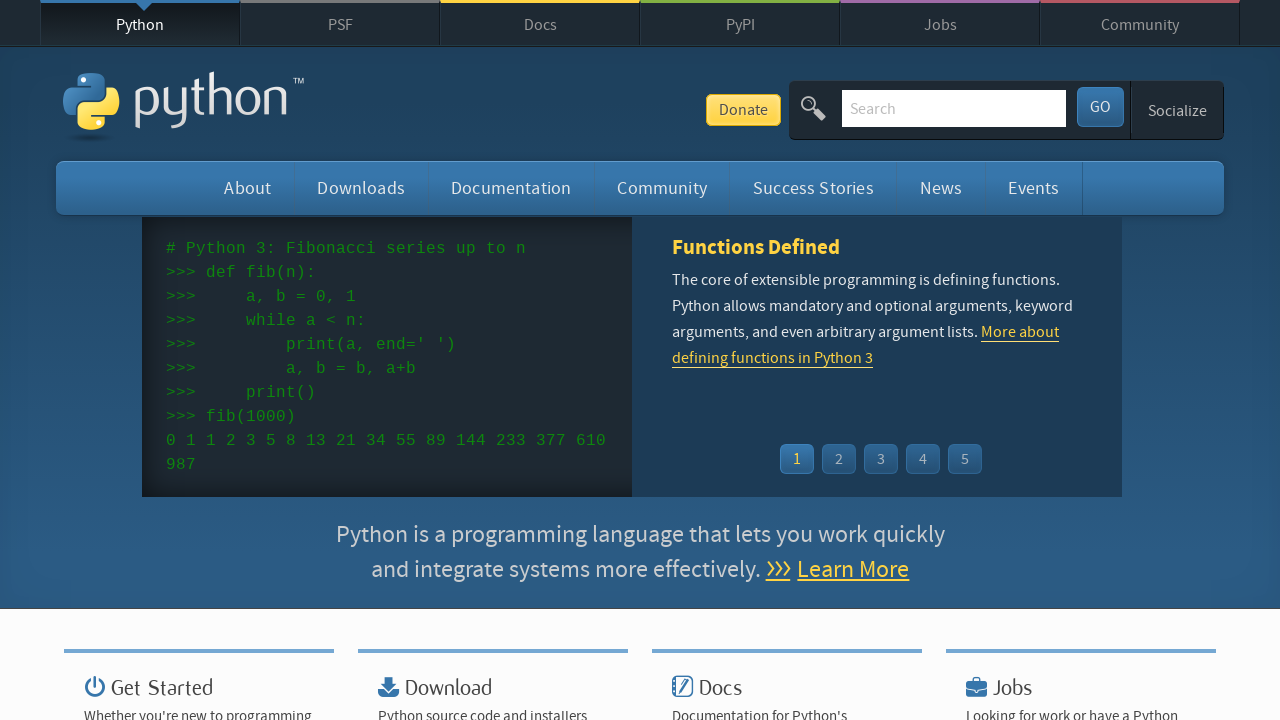

Verified 'Python' is present in page title
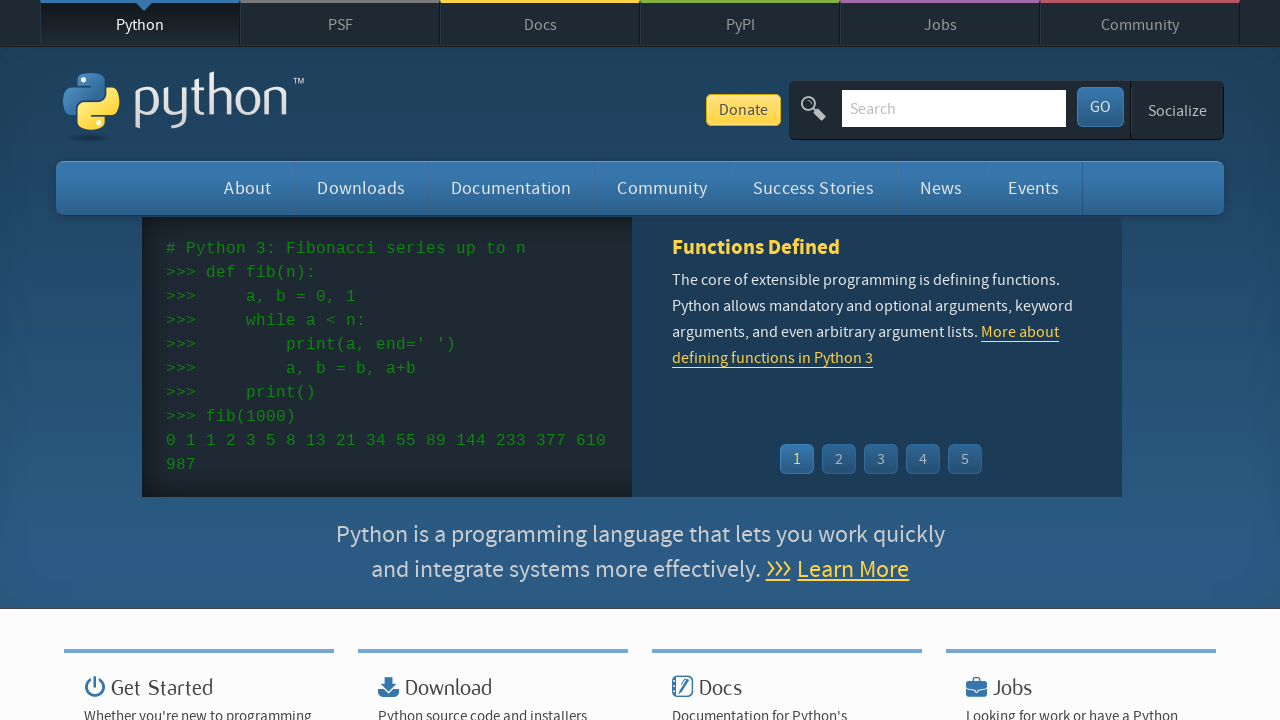

Located search input field
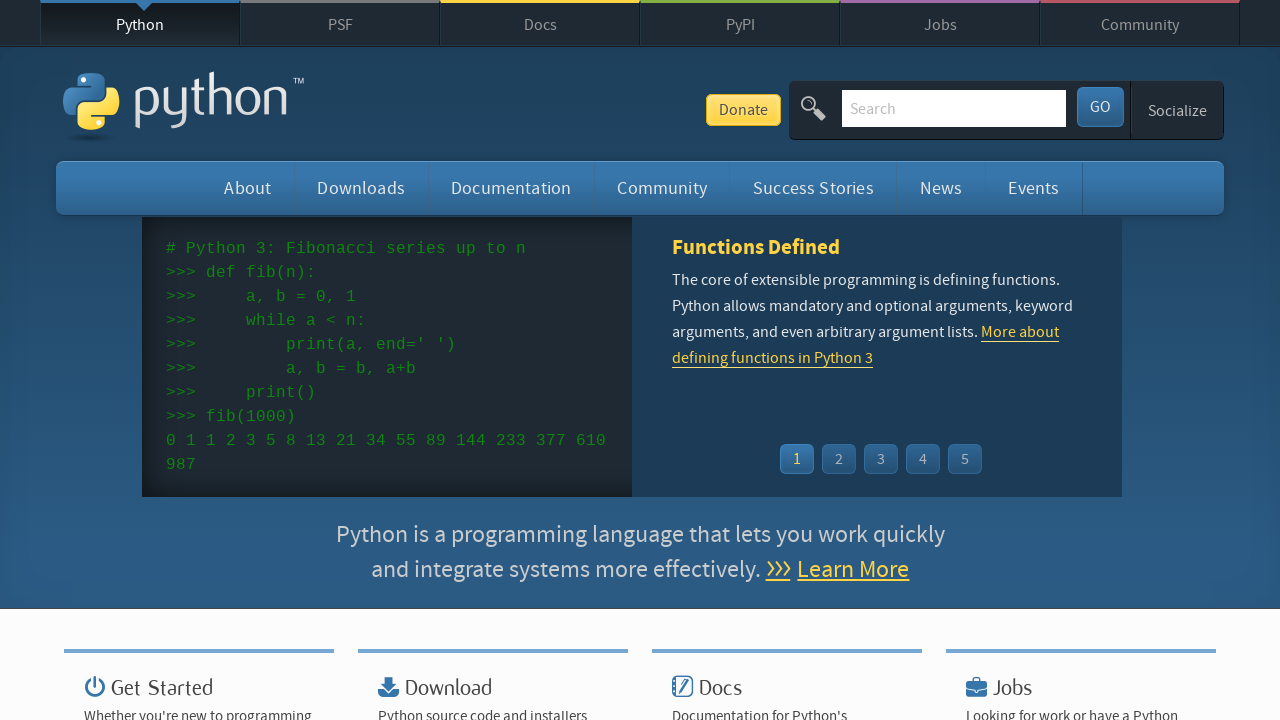

Cleared search input field on input[name='q']
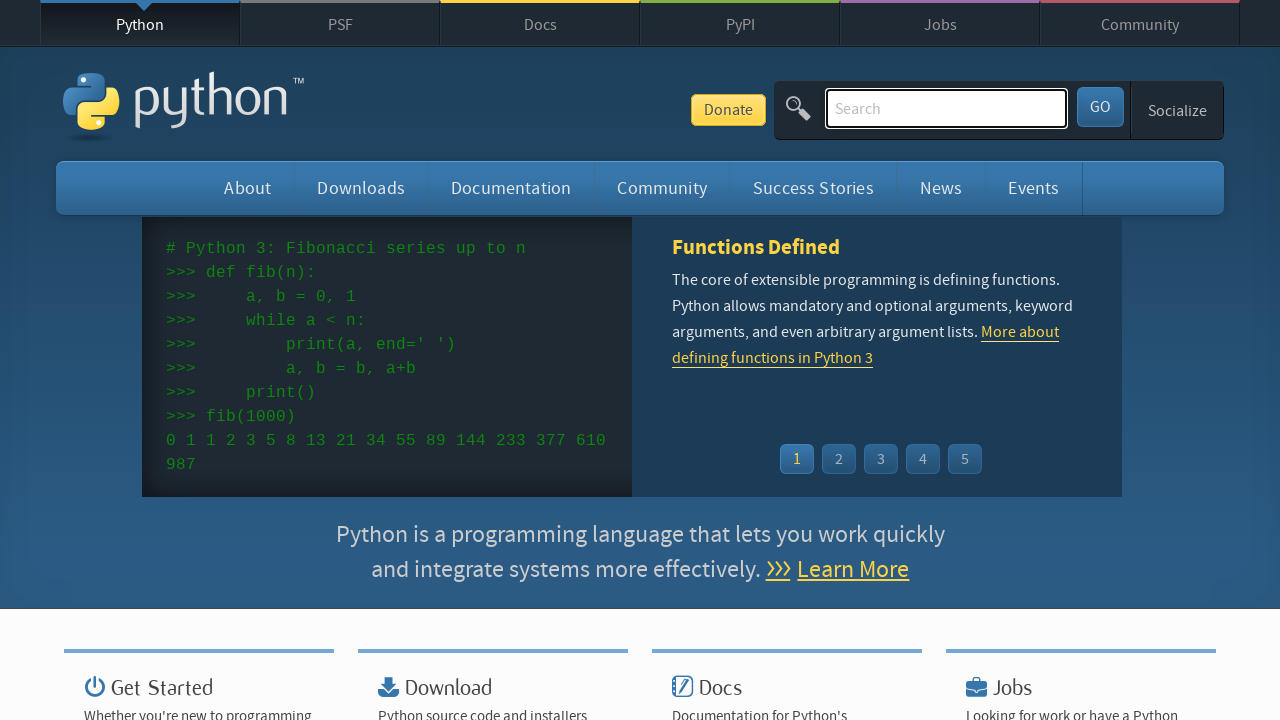

Filled search input with 'pycon' on input[name='q']
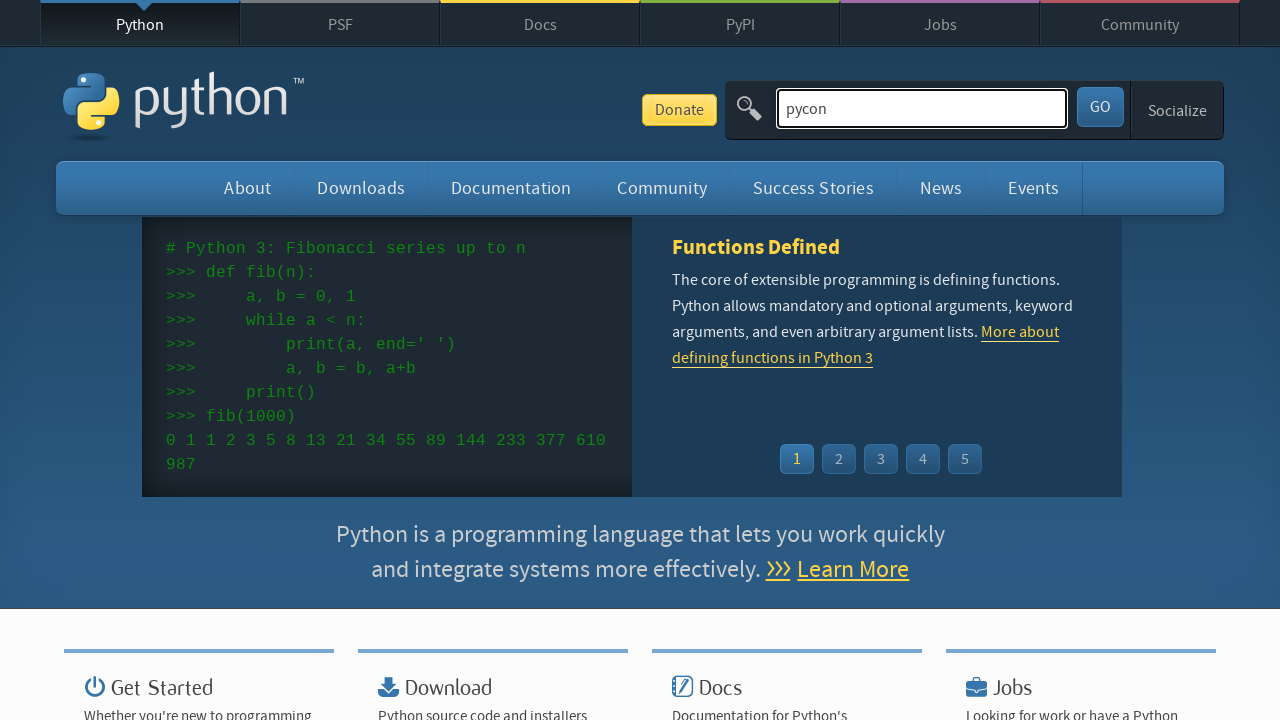

Pressed Enter to submit search query on input[name='q']
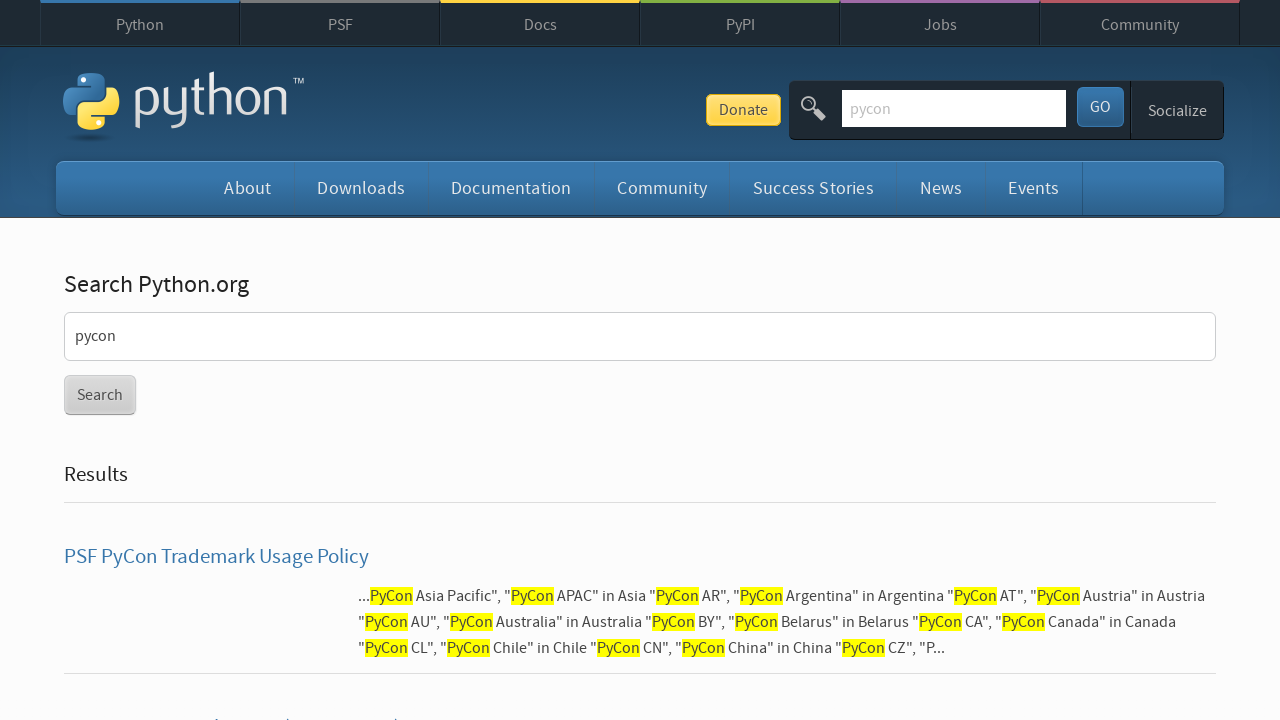

Waited for page to reach network idle state
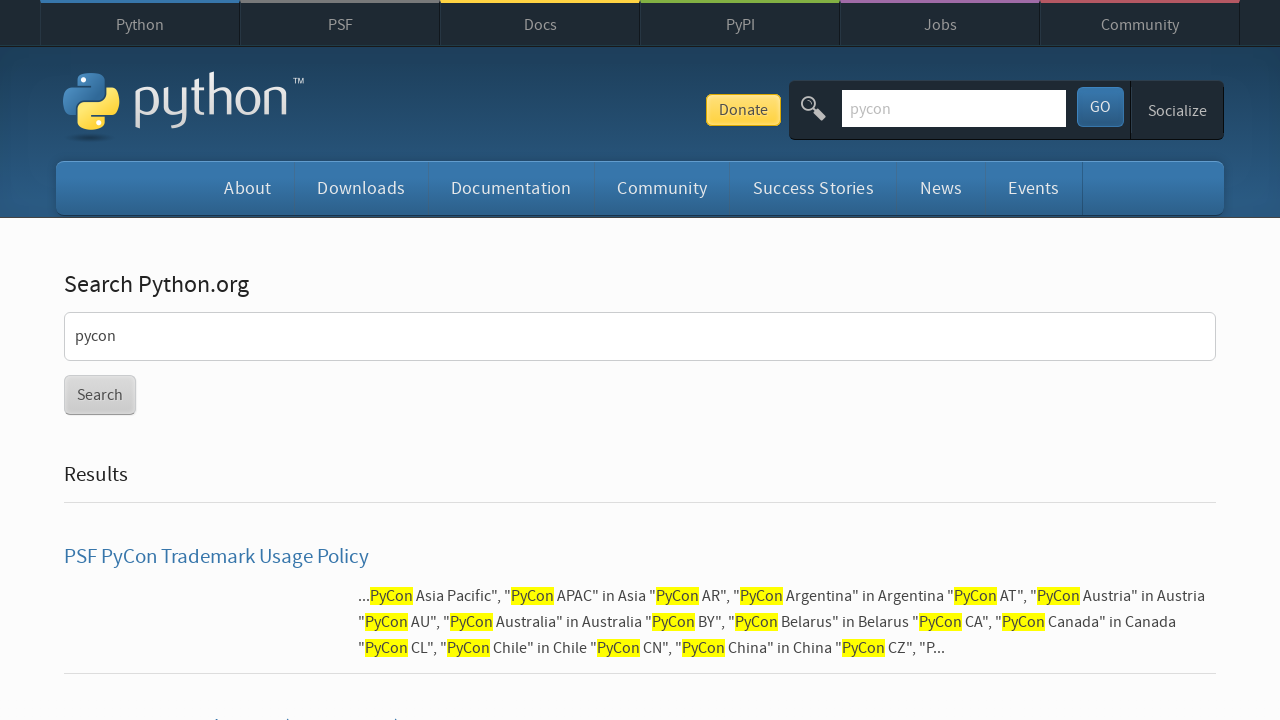

Verified search results were returned (no 'No results found' message)
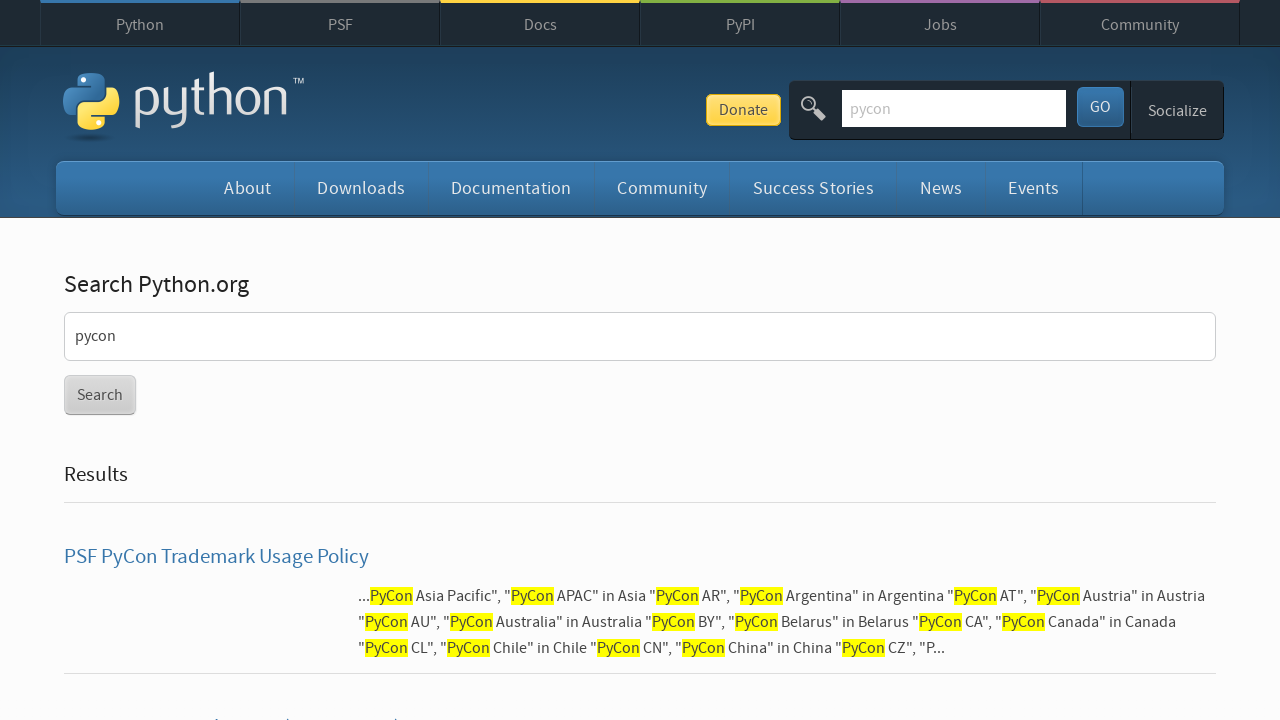

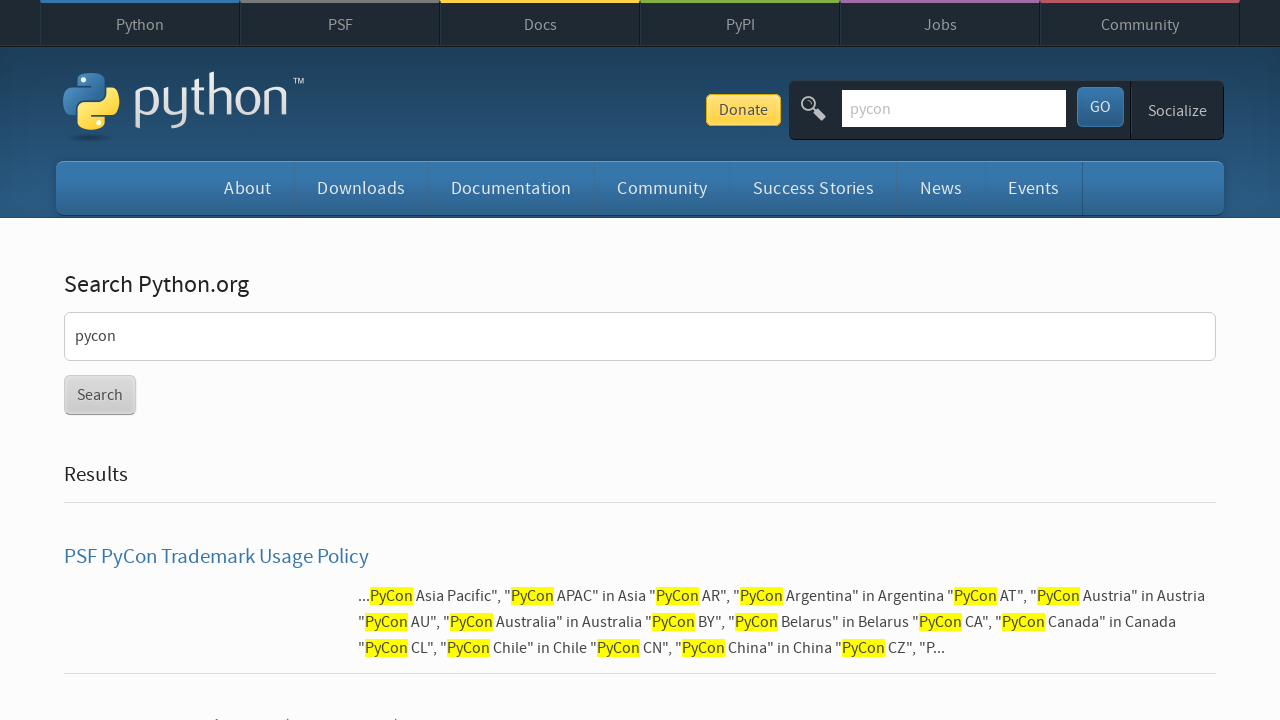